Verifies that the Sauce Demo login page displays the correct title "Swag Labs"

Starting URL: https://www.saucedemo.com/v1/

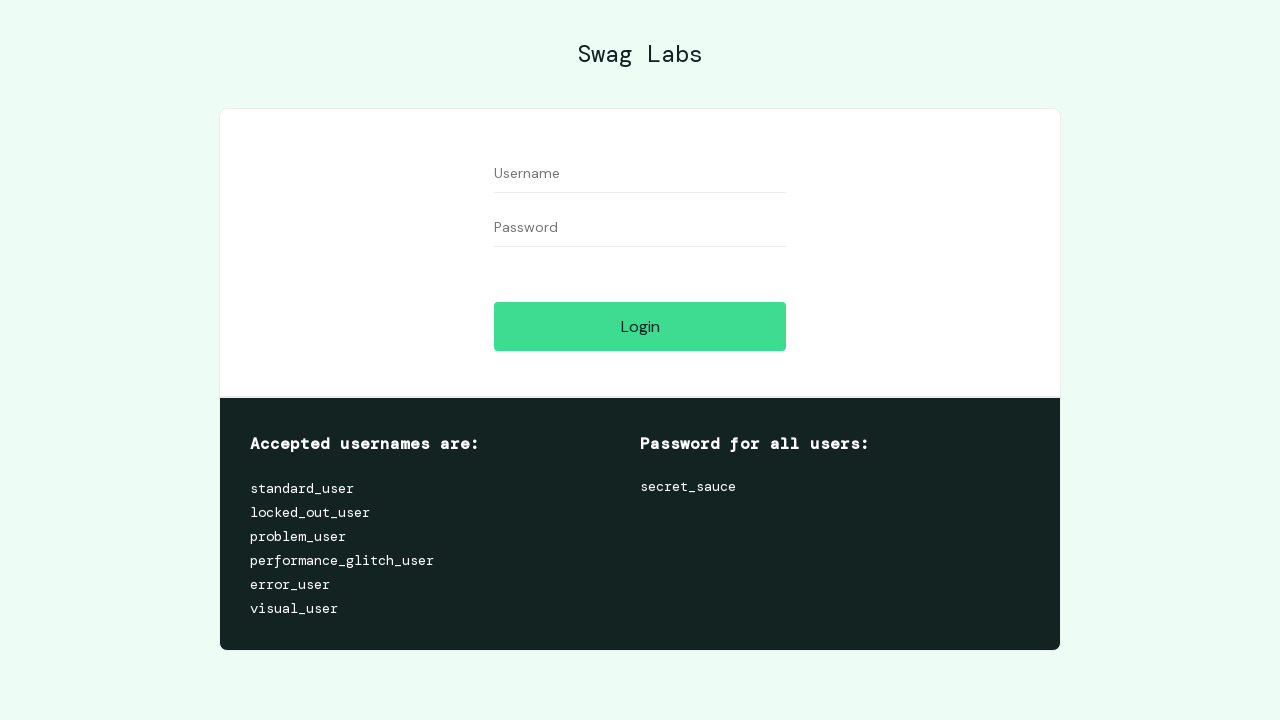

Navigated to Sauce Demo login page
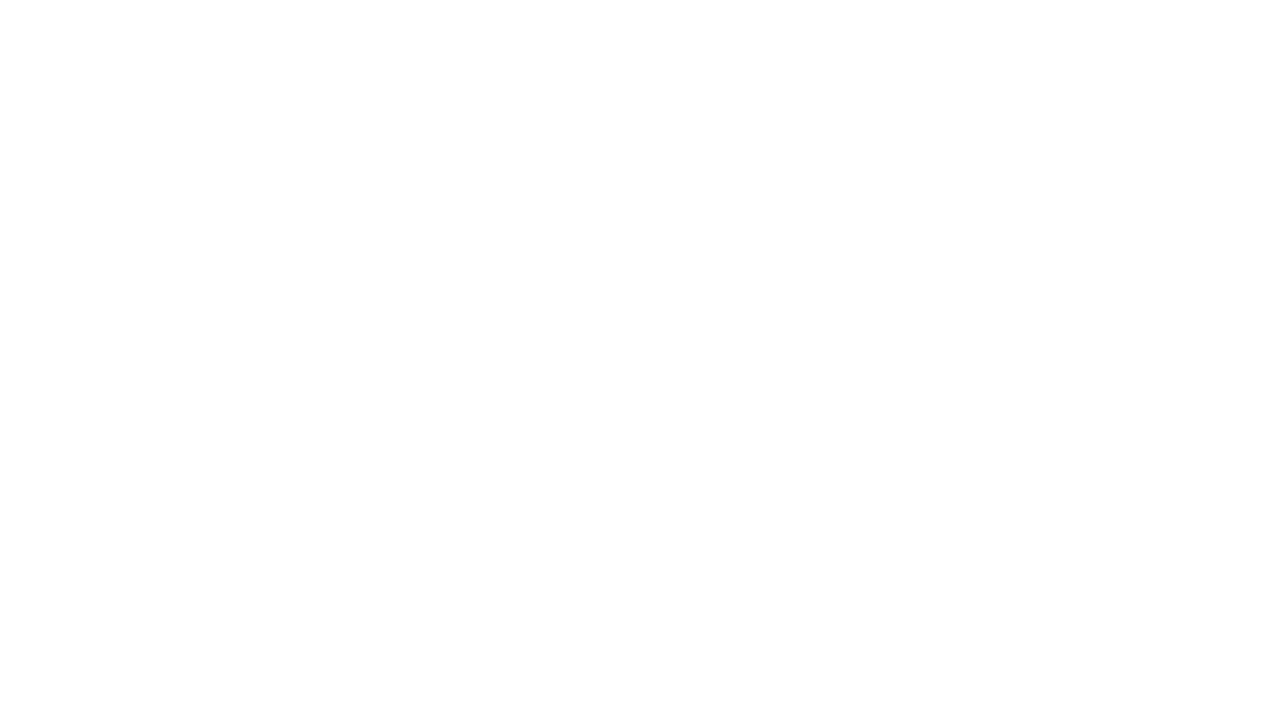

Verified page title is 'Swag Labs'
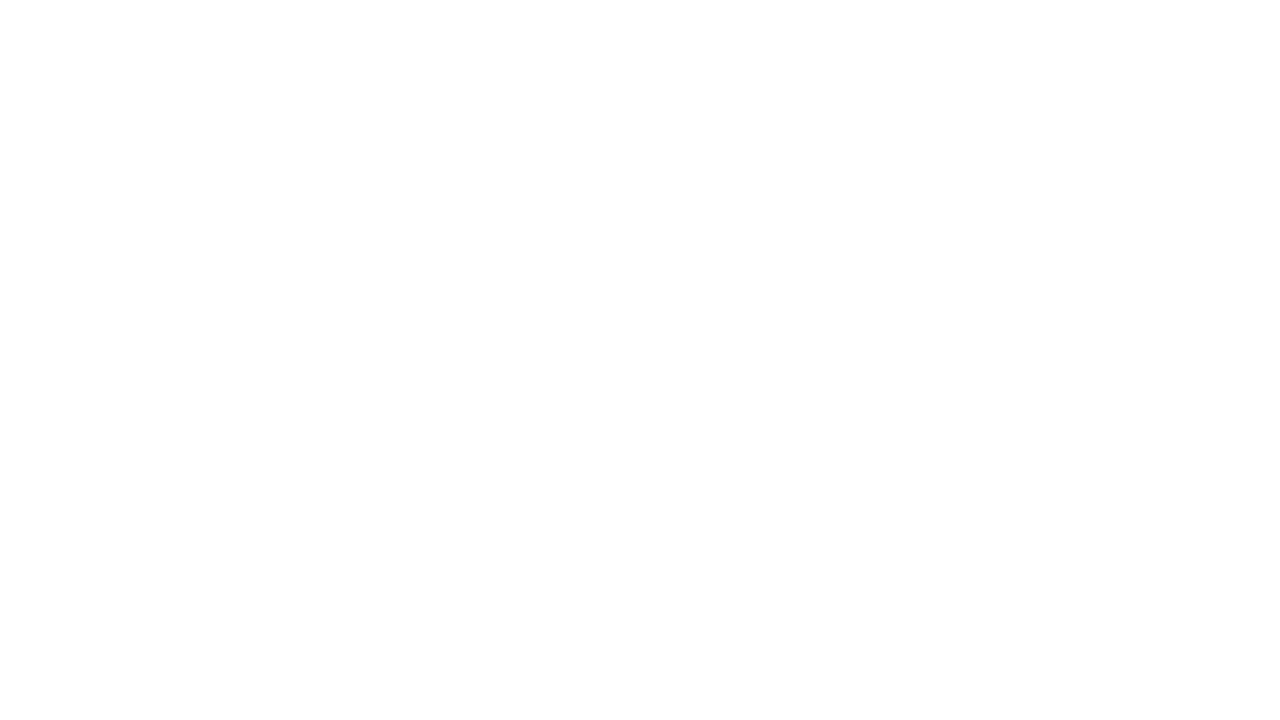

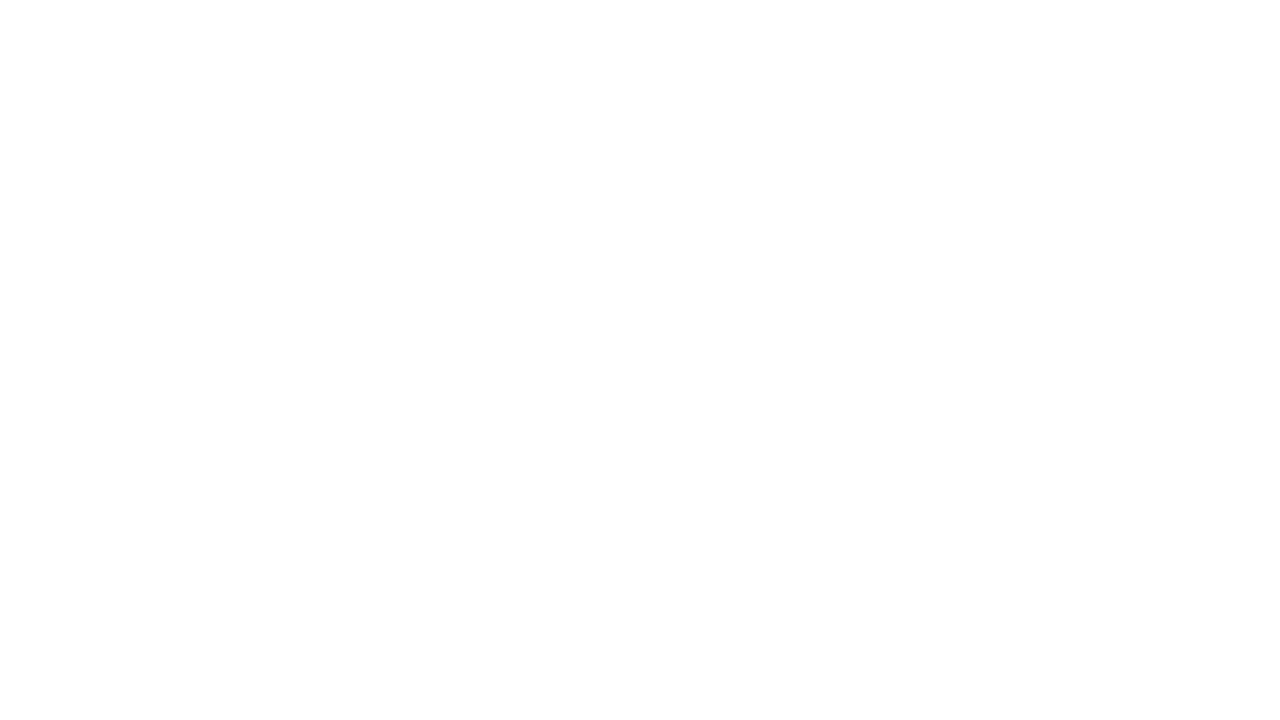